Tests clicking a button that ignores DOM click events and verifies the button state changes

Starting URL: http://uitestingplayground.com/click

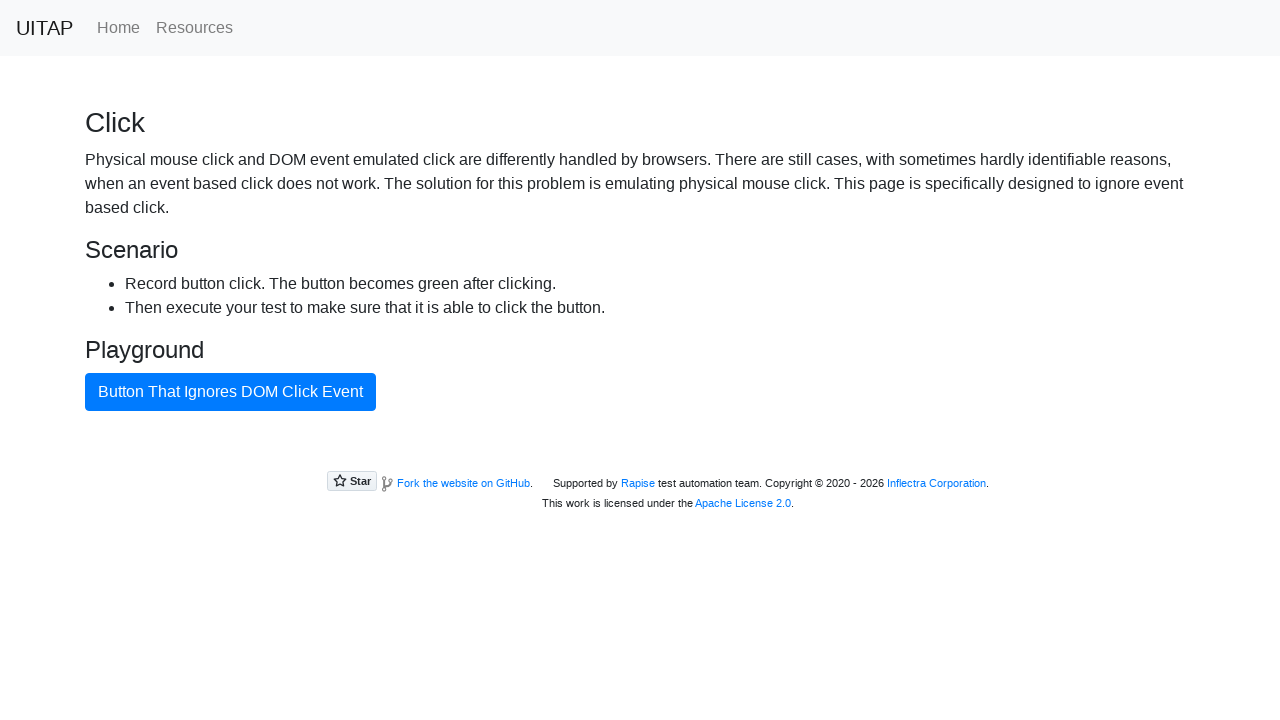

Clicked the button that ignores DOM click events at (230, 392) on #badButton
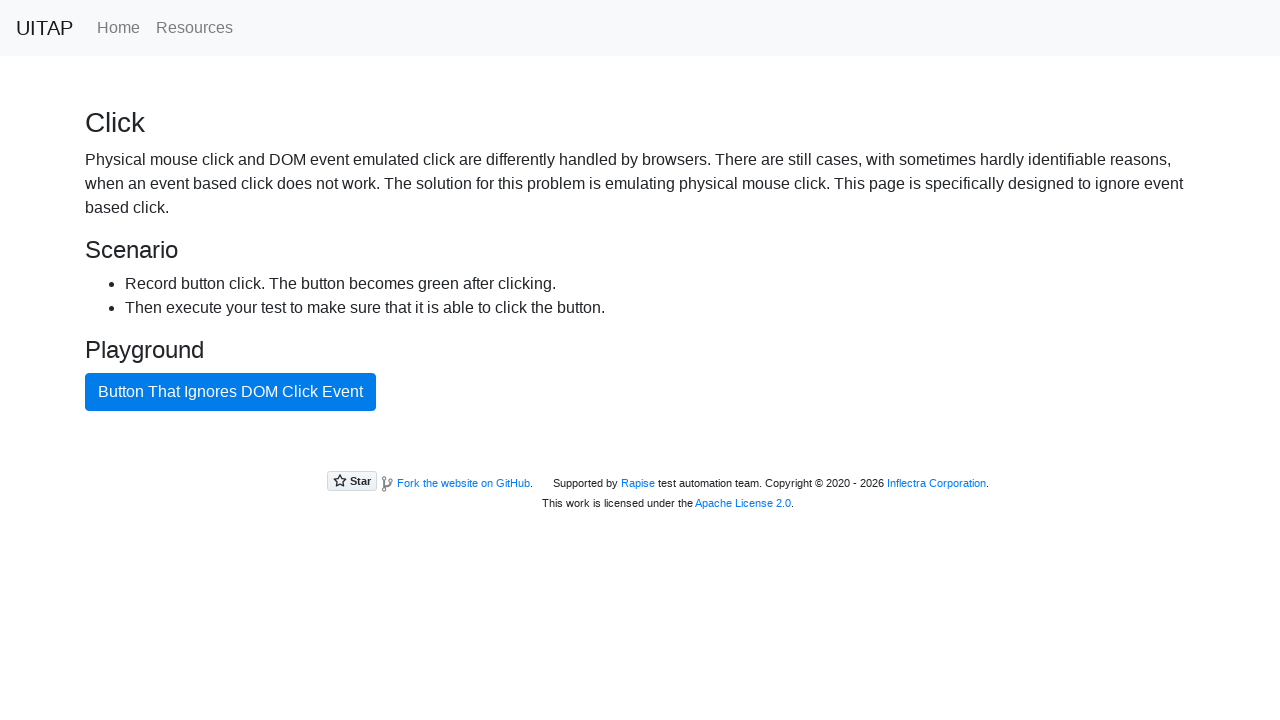

Verified button state changed from btn-primary to btn-success
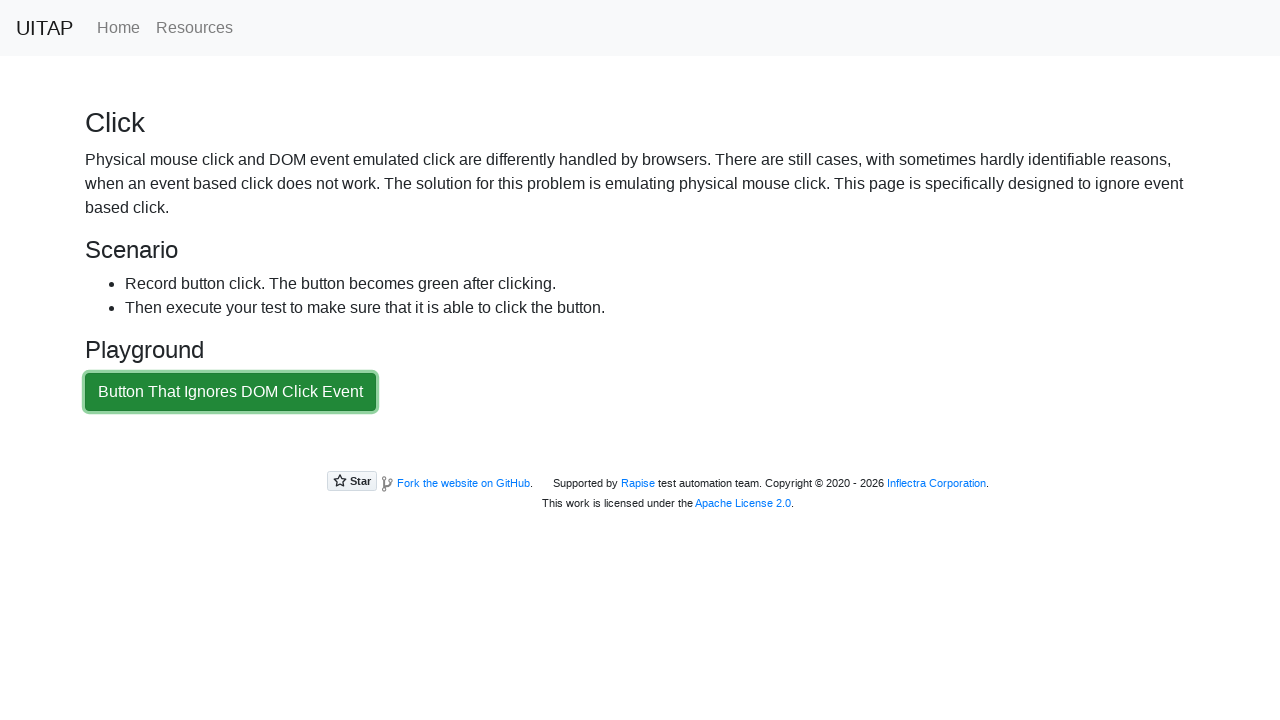

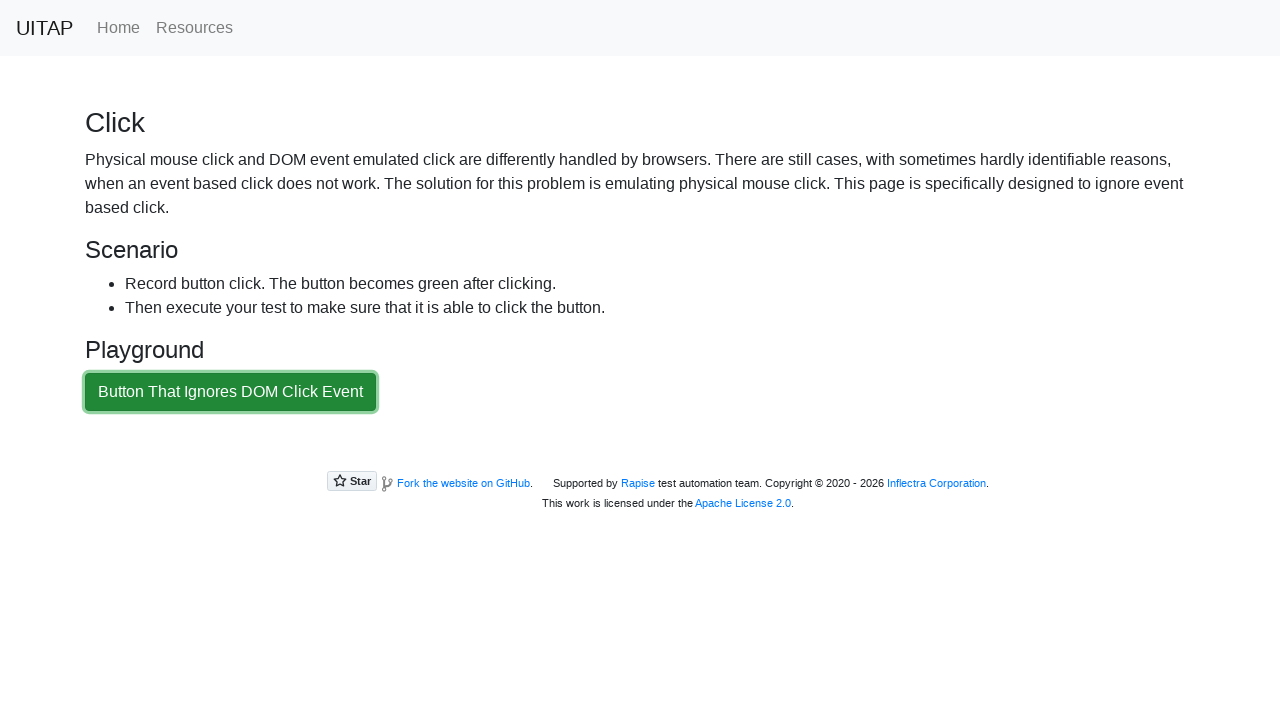